Tests file download functionality by clicking a download link and verifying a file is downloaded successfully.

Starting URL: https://the-internet.herokuapp.com/download

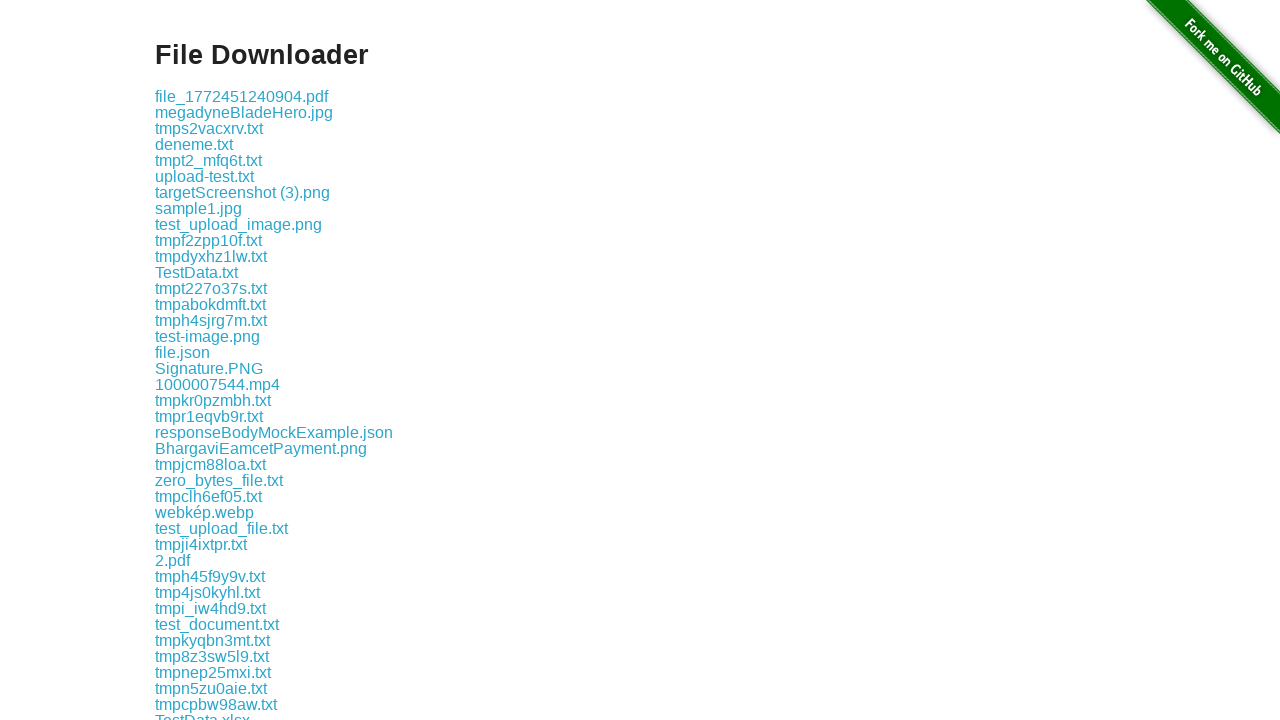

Clicked the first download link at (242, 96) on .example a >> nth=0
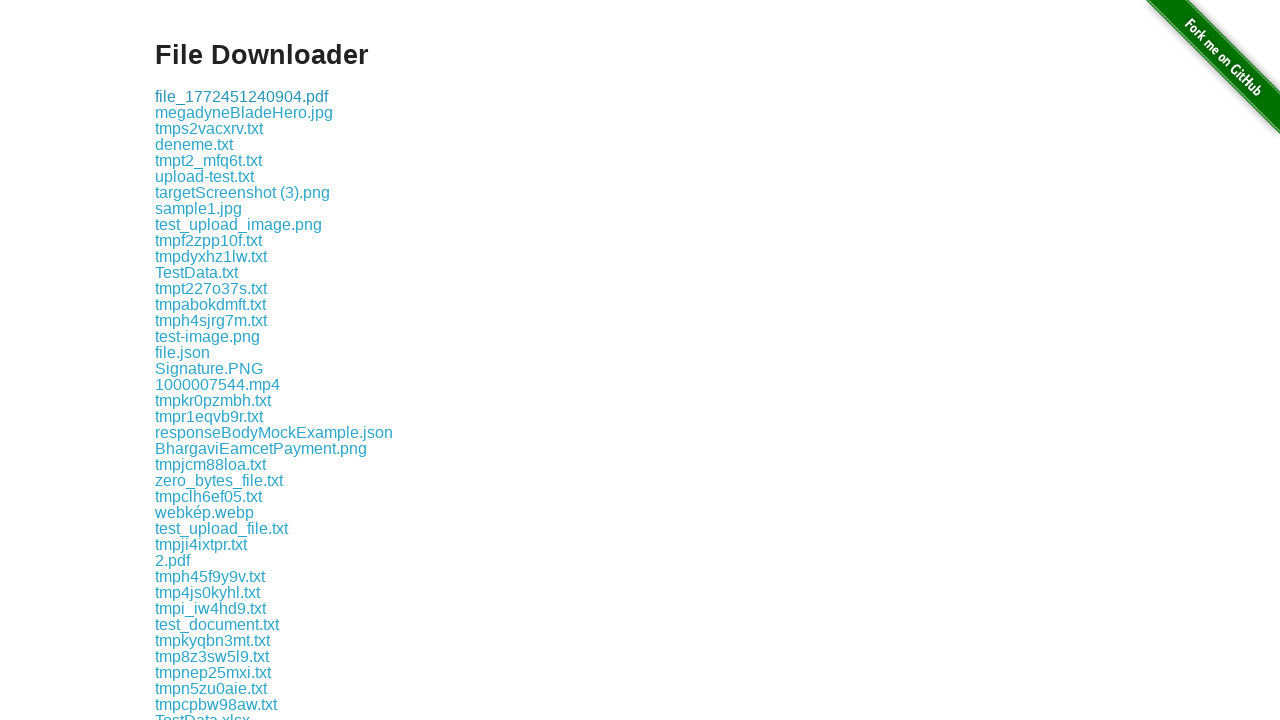

Download link selector confirmed visible on page
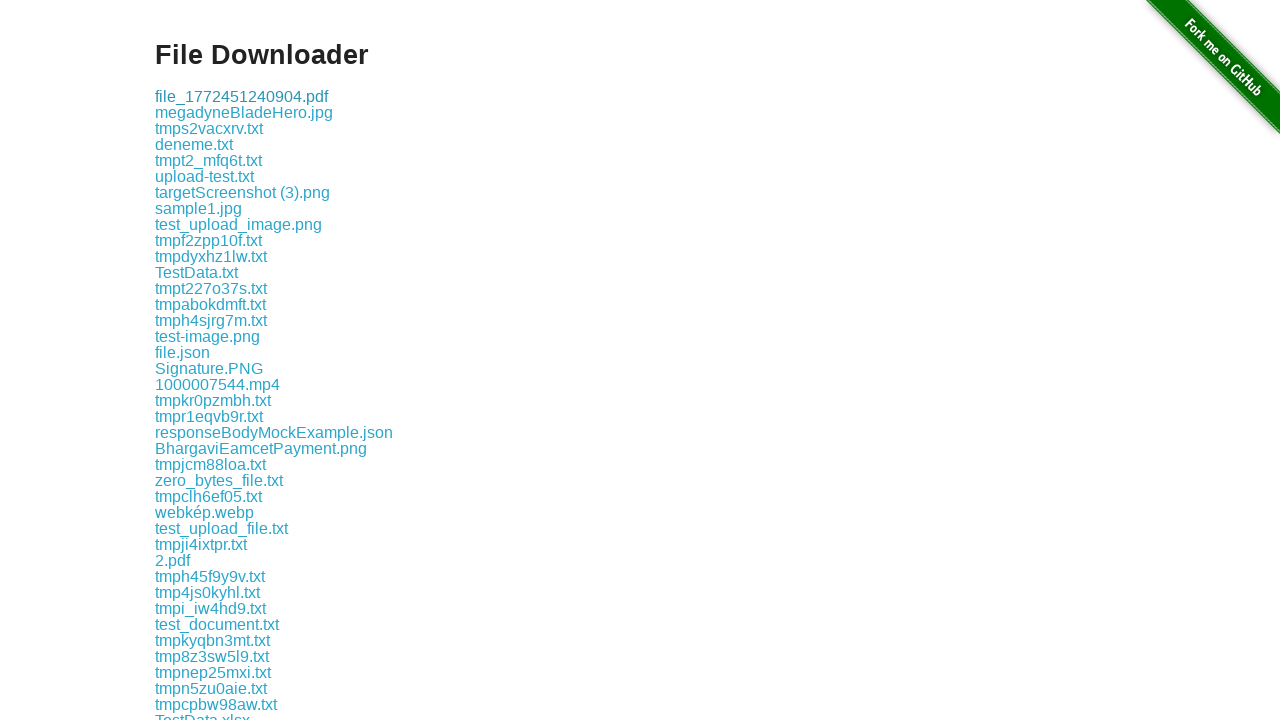

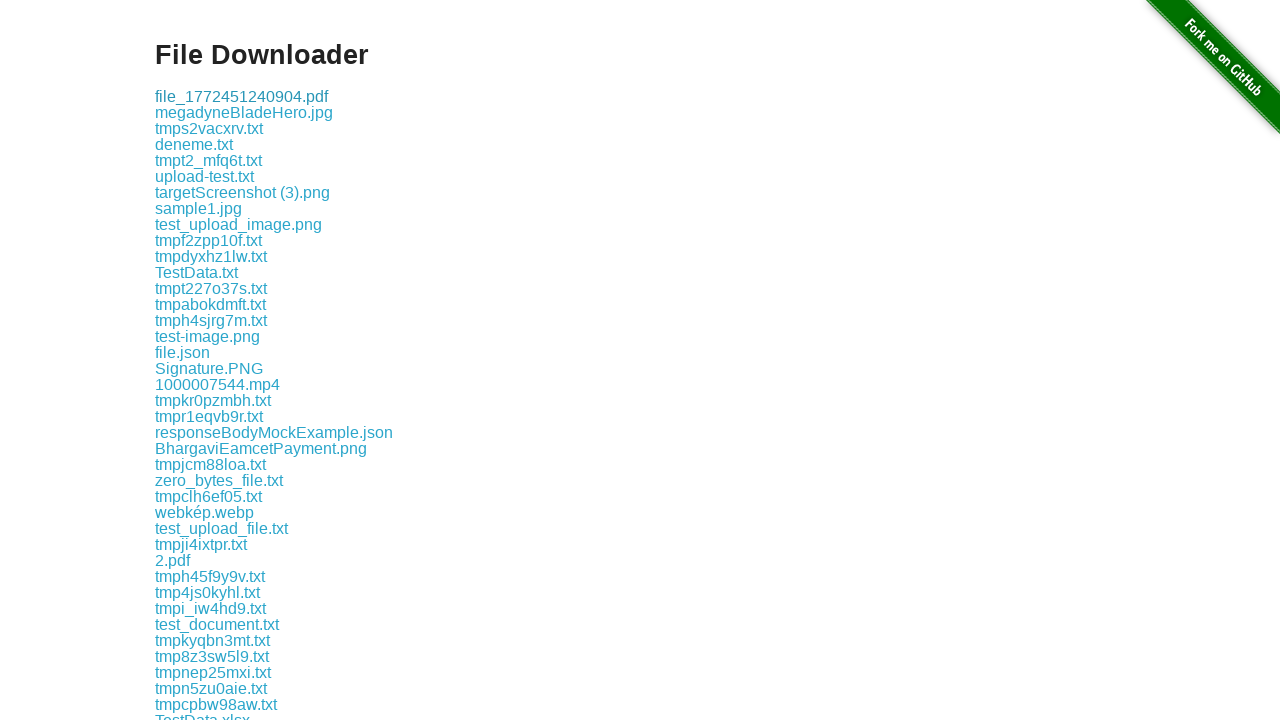